Tests filtering to display all todo items regardless of completion status

Starting URL: https://demo.playwright.dev/todomvc

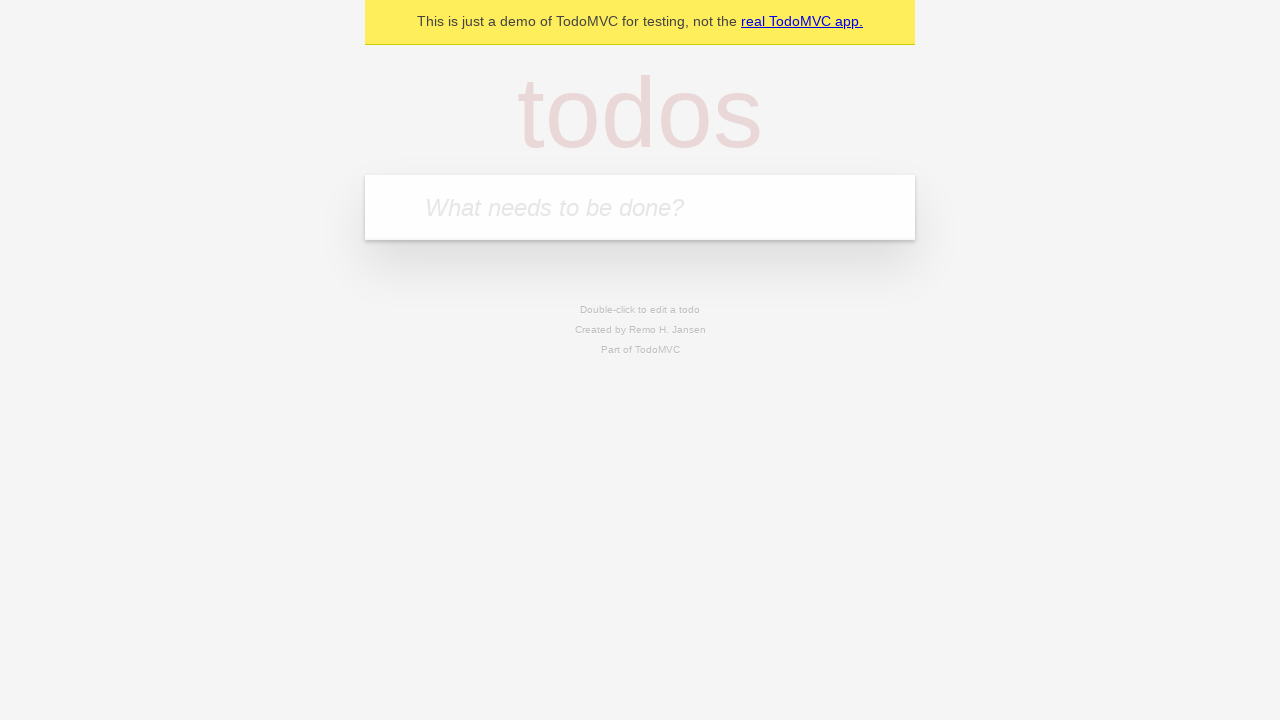

Filled new-todo field with 'buy some cheese' on .new-todo
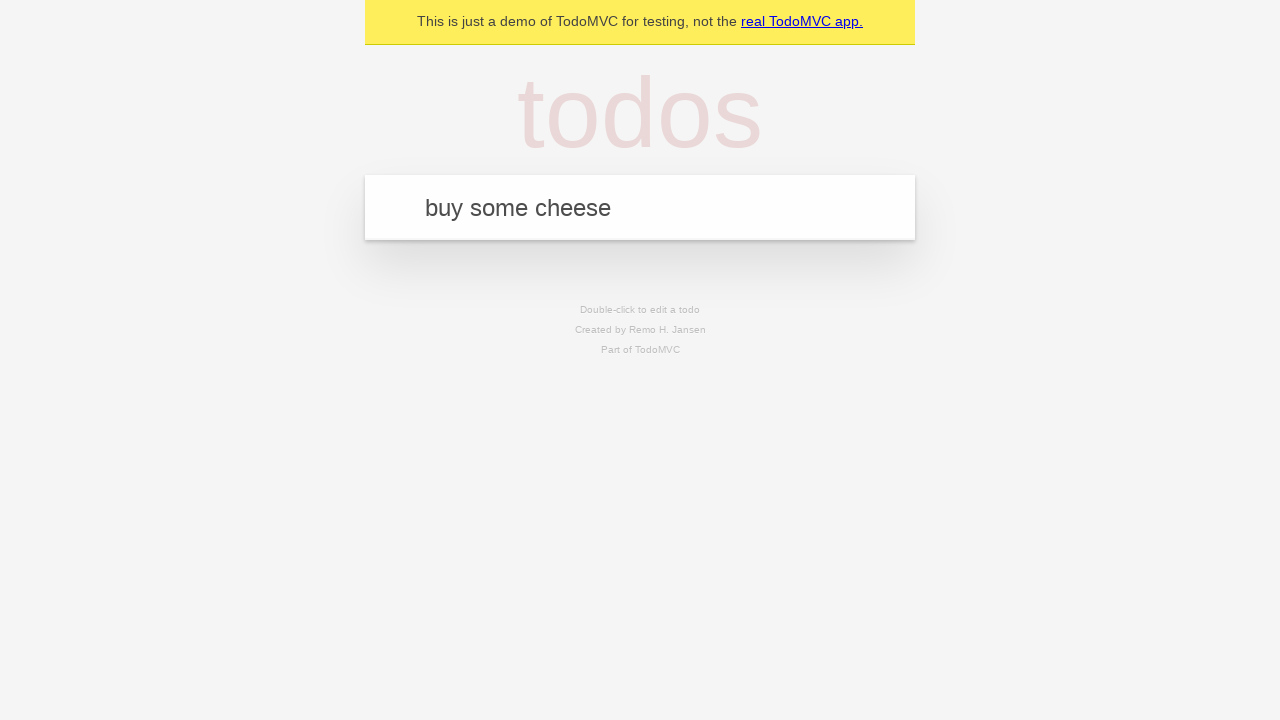

Pressed Enter to create first todo item on .new-todo
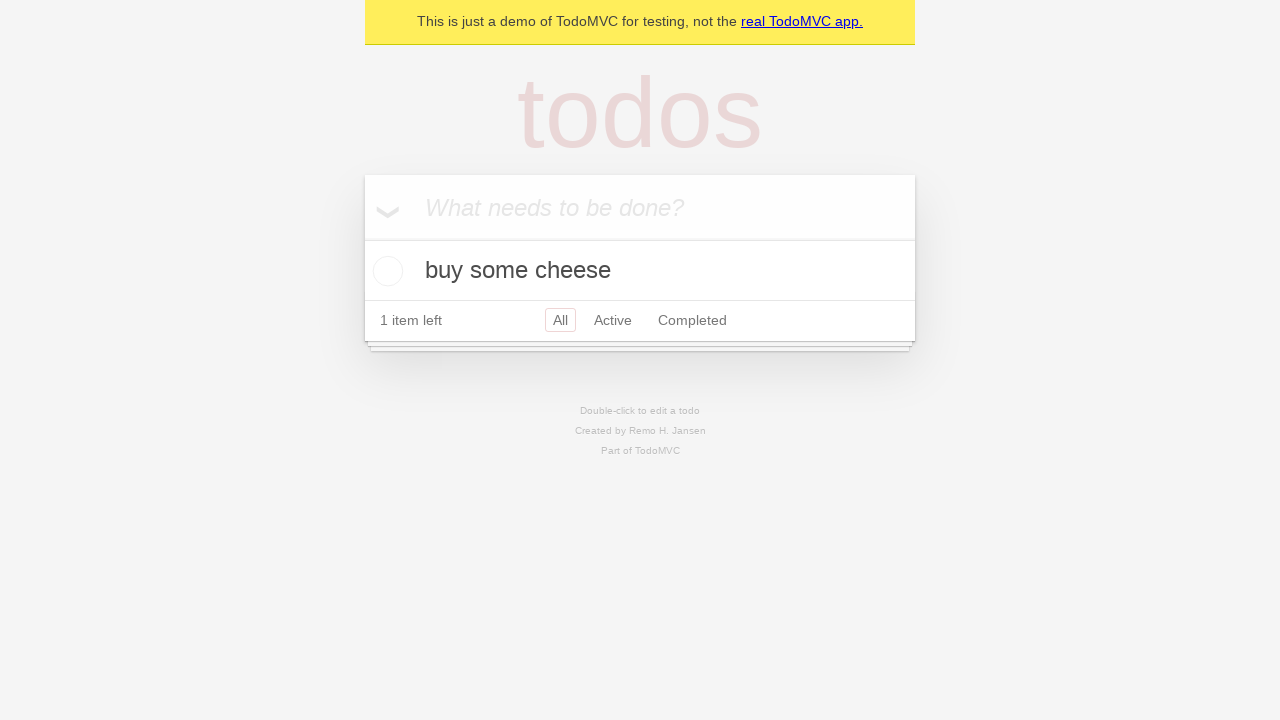

Filled new-todo field with 'feed the cat' on .new-todo
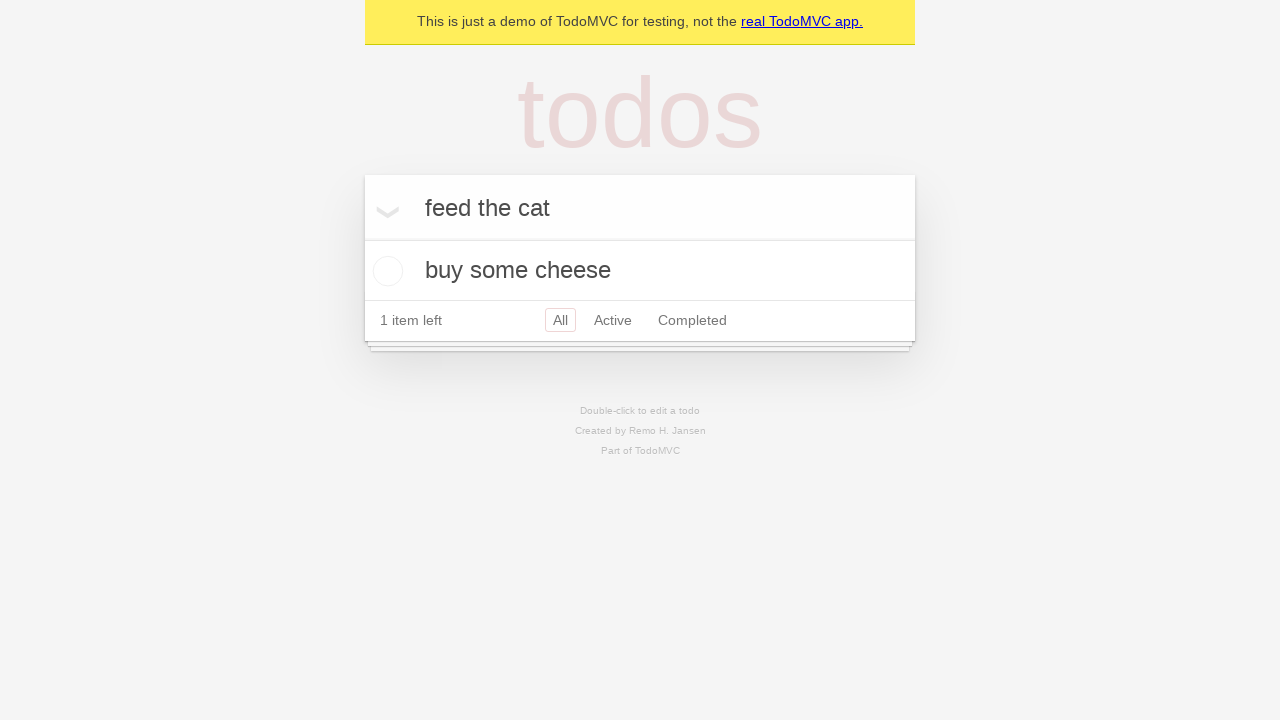

Pressed Enter to create second todo item on .new-todo
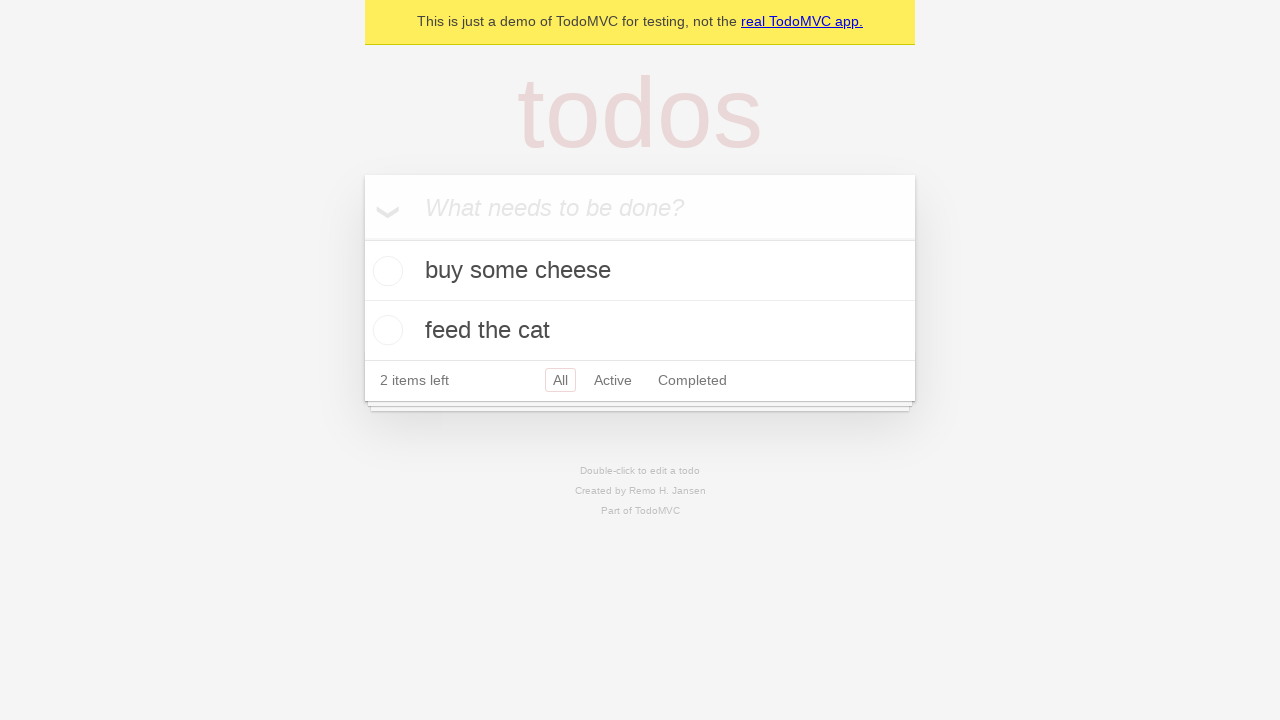

Filled new-todo field with 'book a doctors appointment' on .new-todo
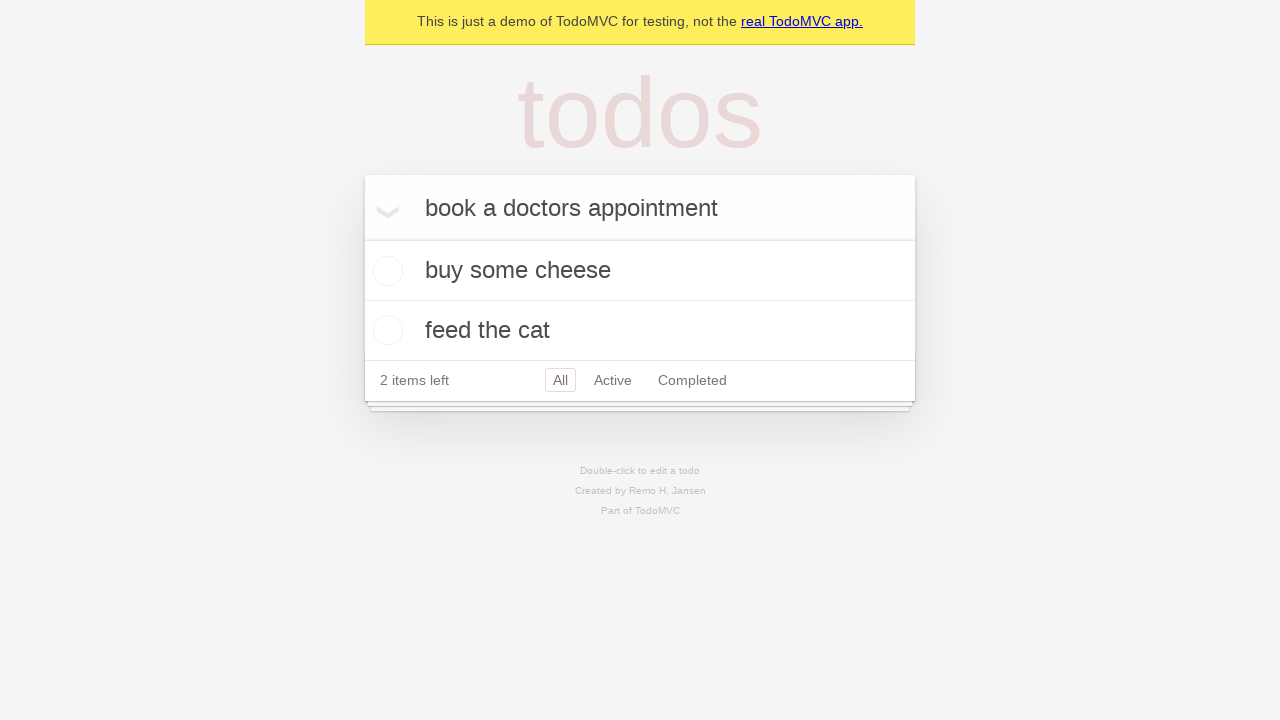

Pressed Enter to create third todo item on .new-todo
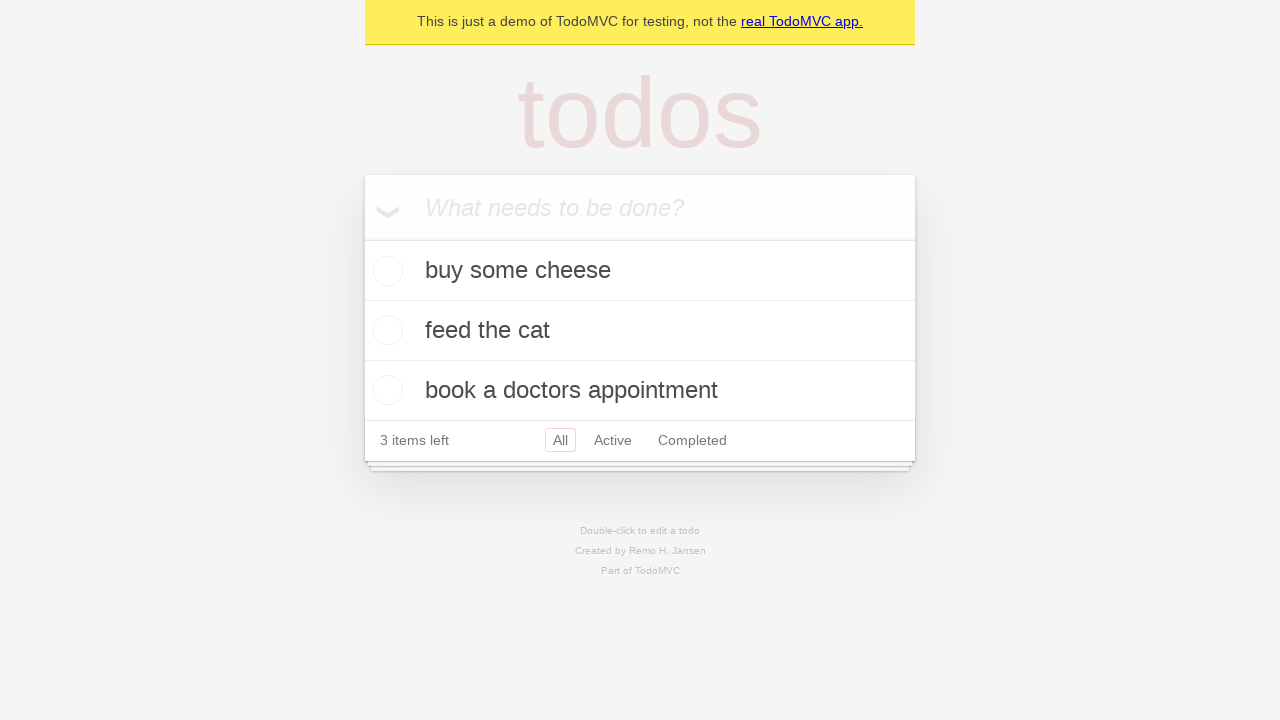

Checked the second todo item to mark it as completed at (385, 330) on .todo-list li .toggle >> nth=1
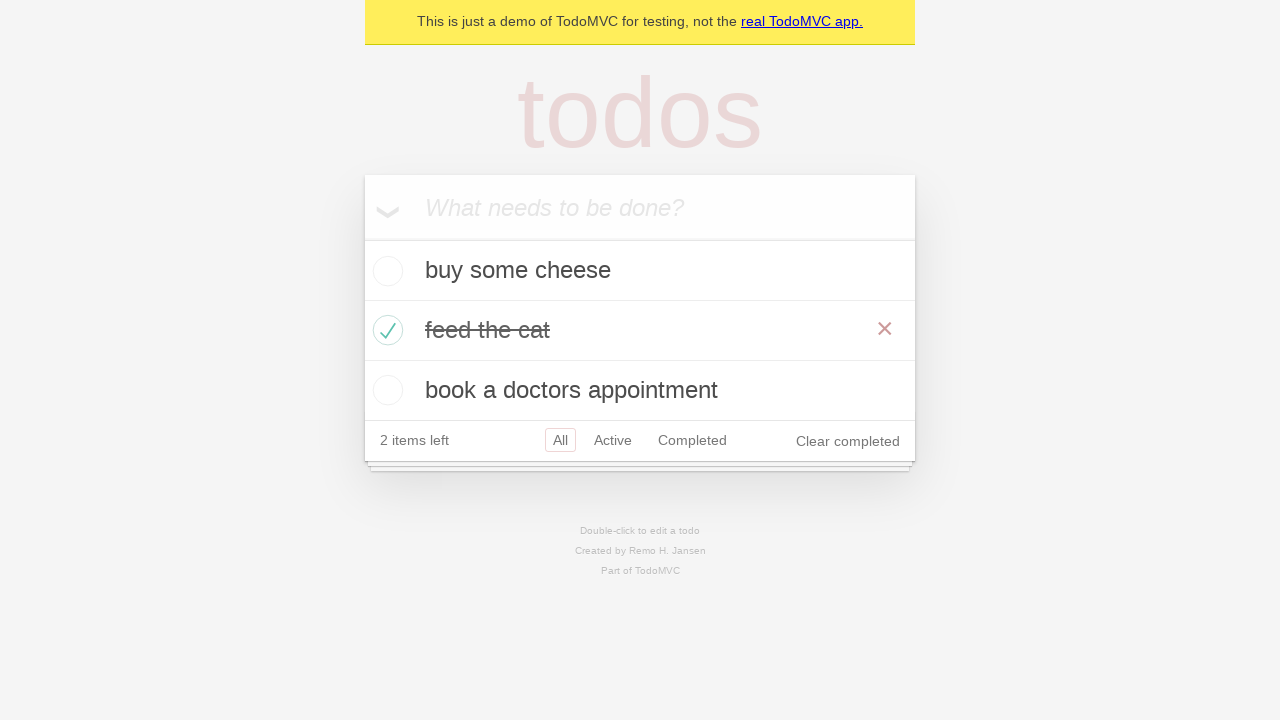

Clicked Active filter to display only active todo items at (613, 440) on .filters >> text=Active
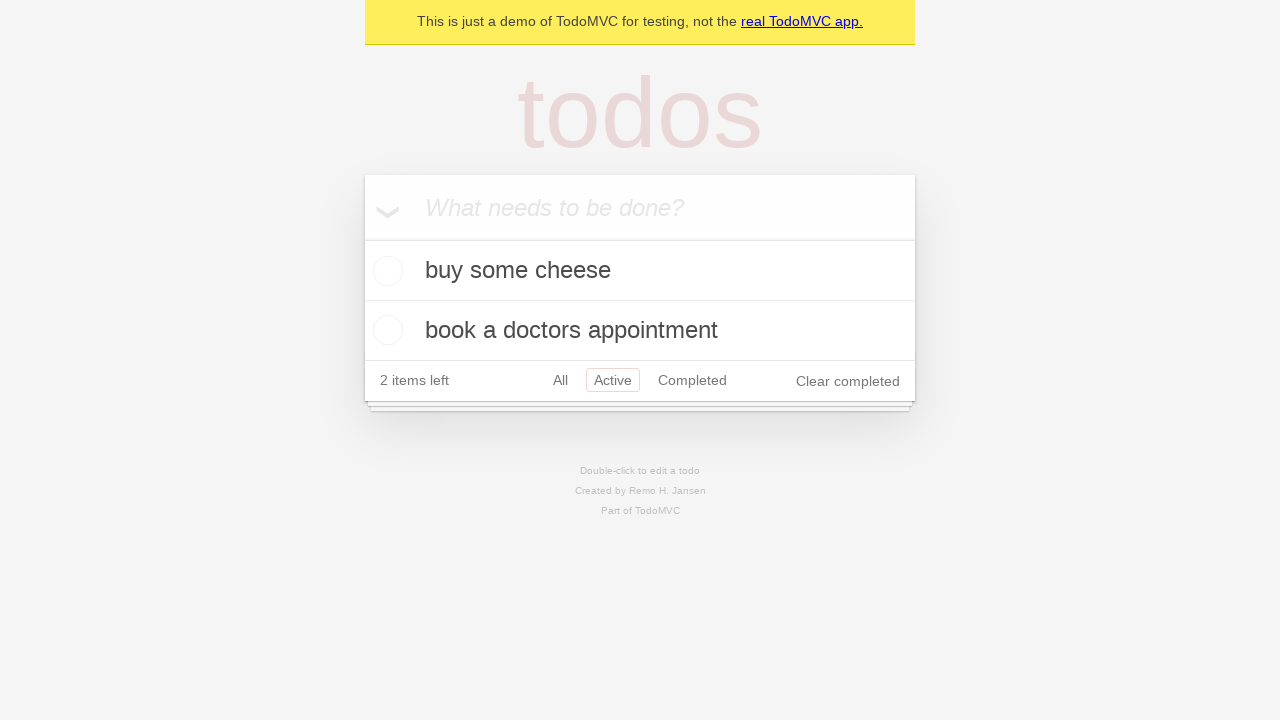

Clicked Completed filter to display only completed todo items at (692, 380) on .filters >> text=Completed
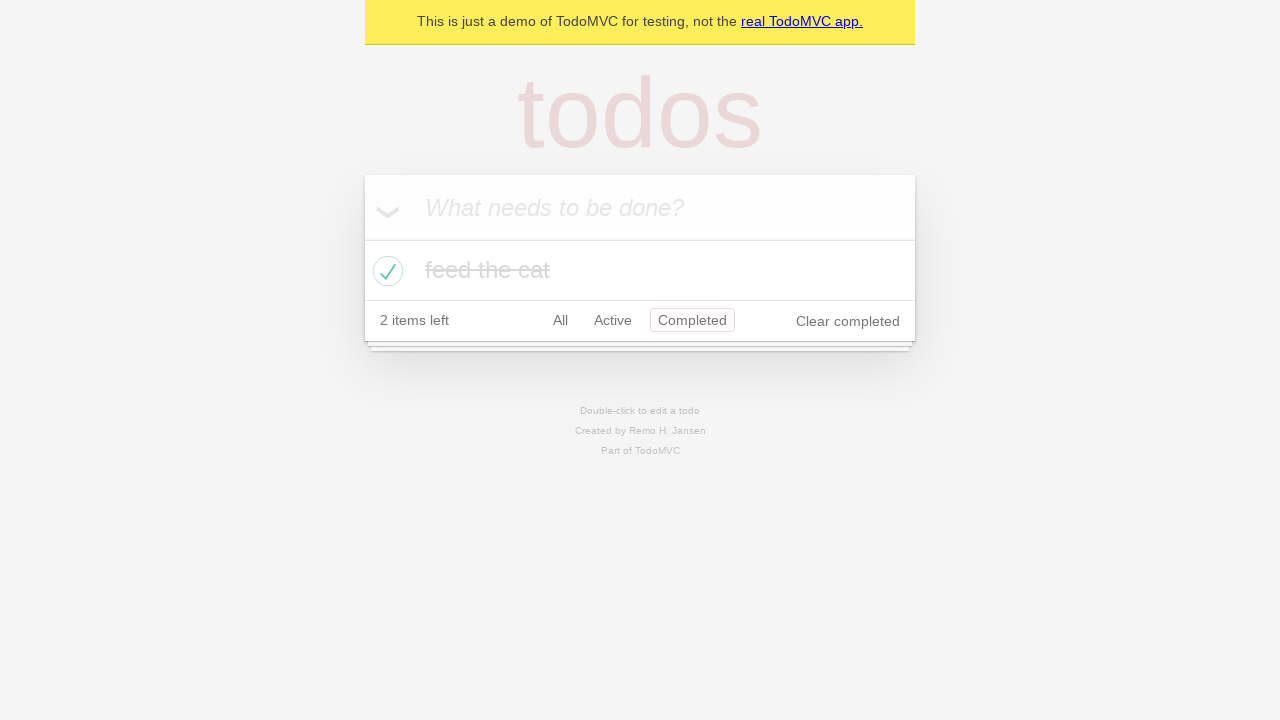

Clicked All filter to display all todo items regardless of completion status at (560, 320) on .filters >> text=All
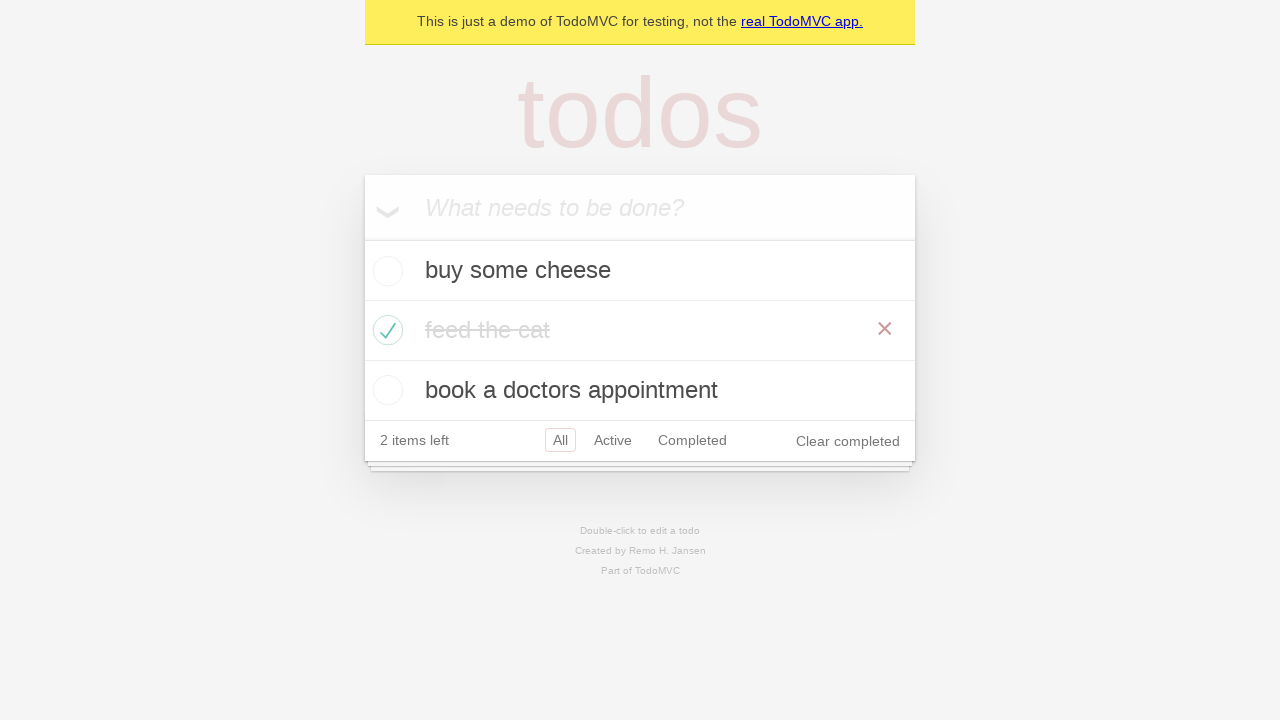

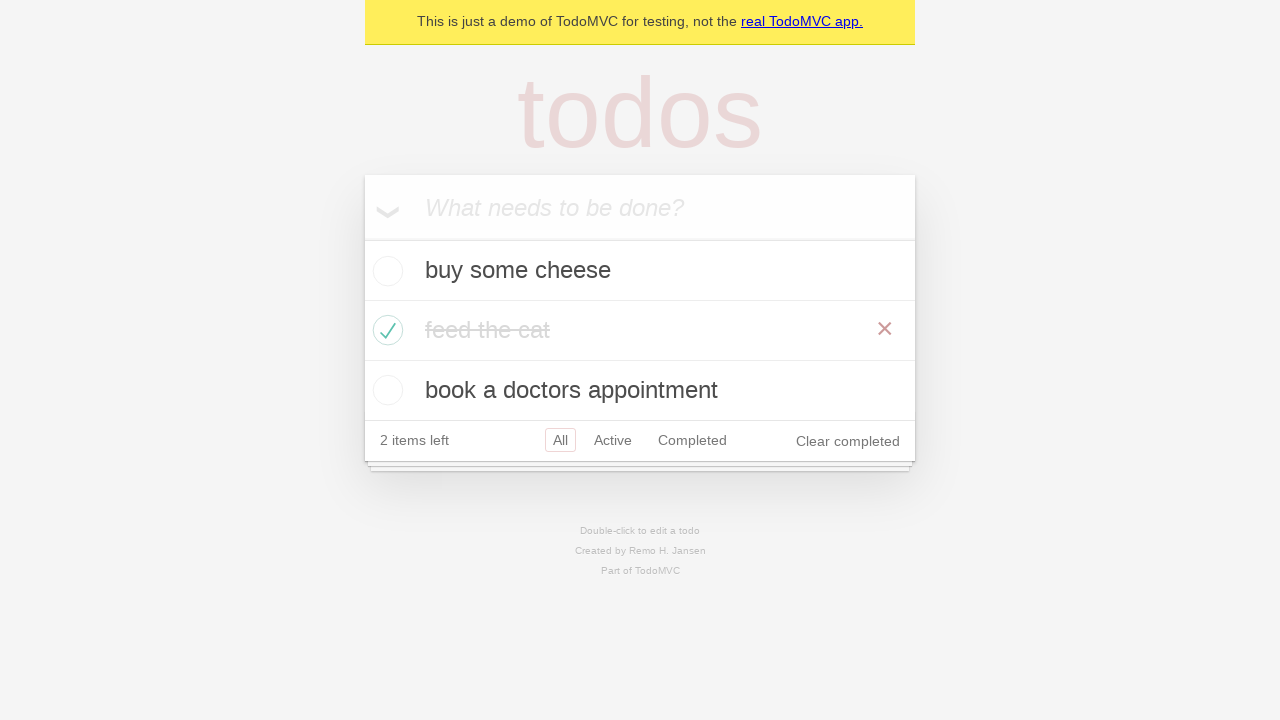